Tests dropdown menu functionality by clicking a dropdown button, waiting for the Facebook link to become visible, and clicking on it.

Starting URL: http://omayo.blogspot.com/

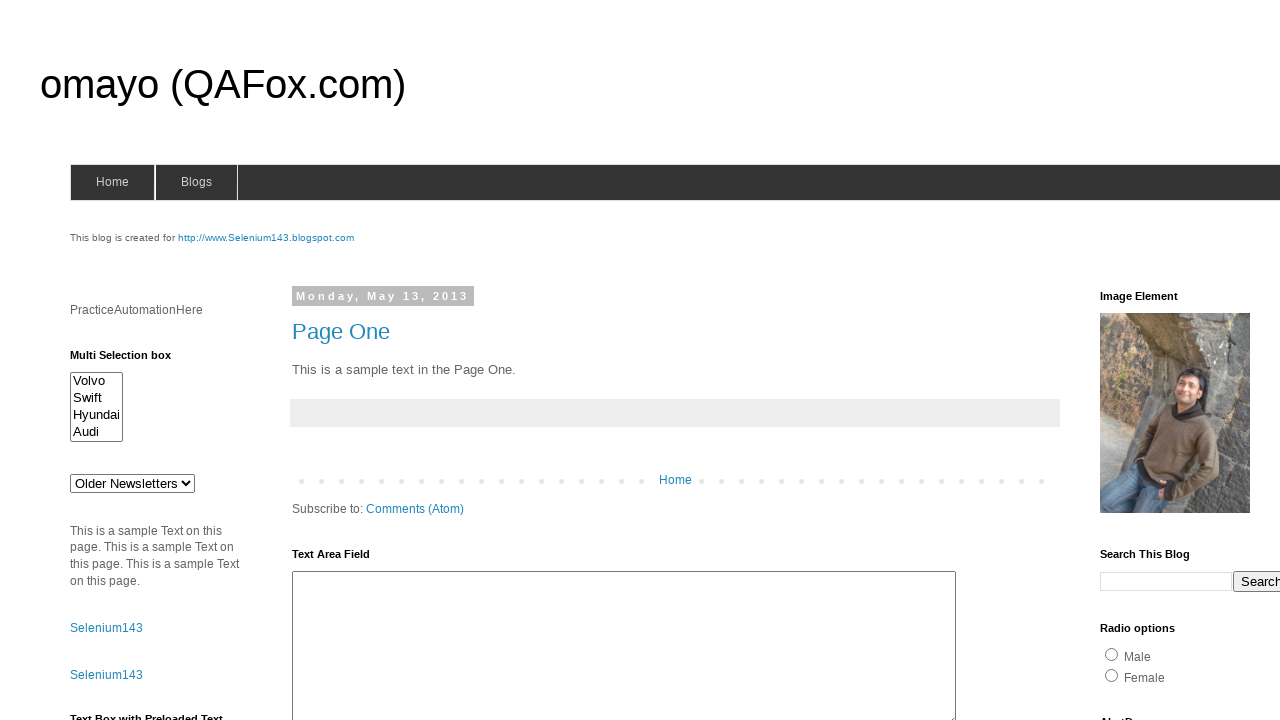

Clicked dropdown button to open menu at (1227, 360) on .dropbtn
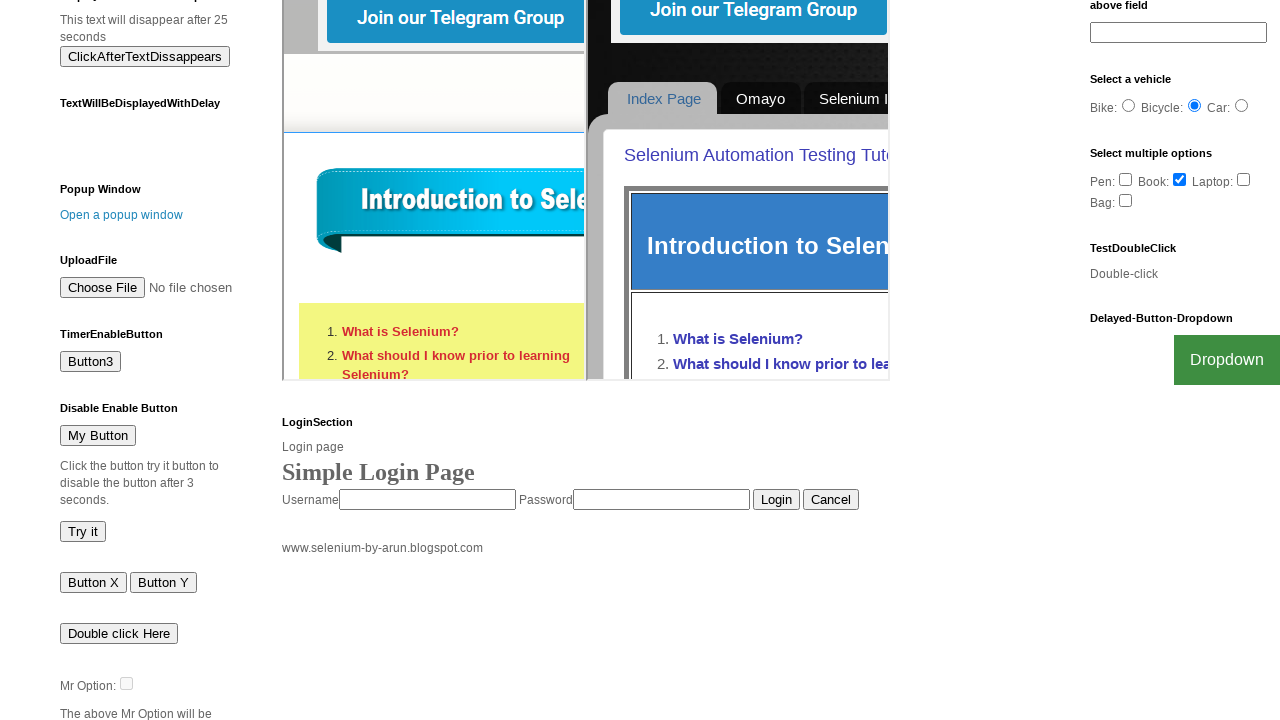

Facebook link became visible in dropdown menu
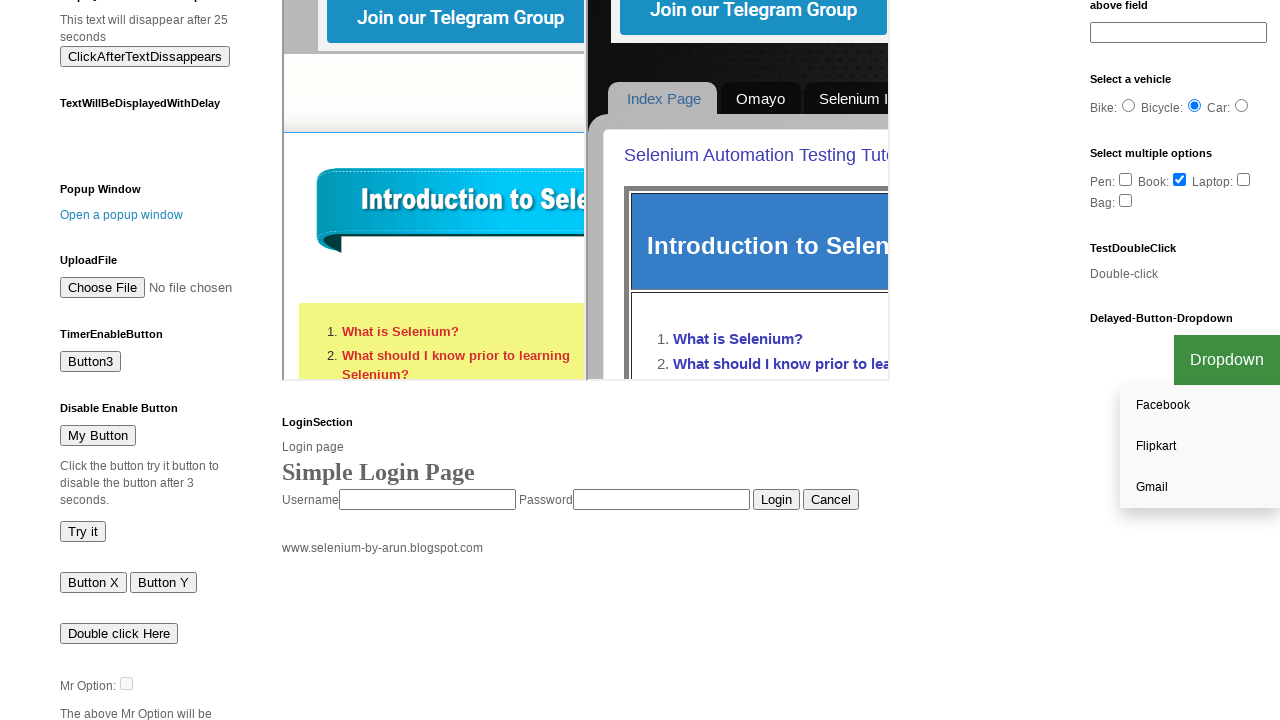

Clicked Facebook link in dropdown menu at (1200, 406) on a:has-text('Facebook')
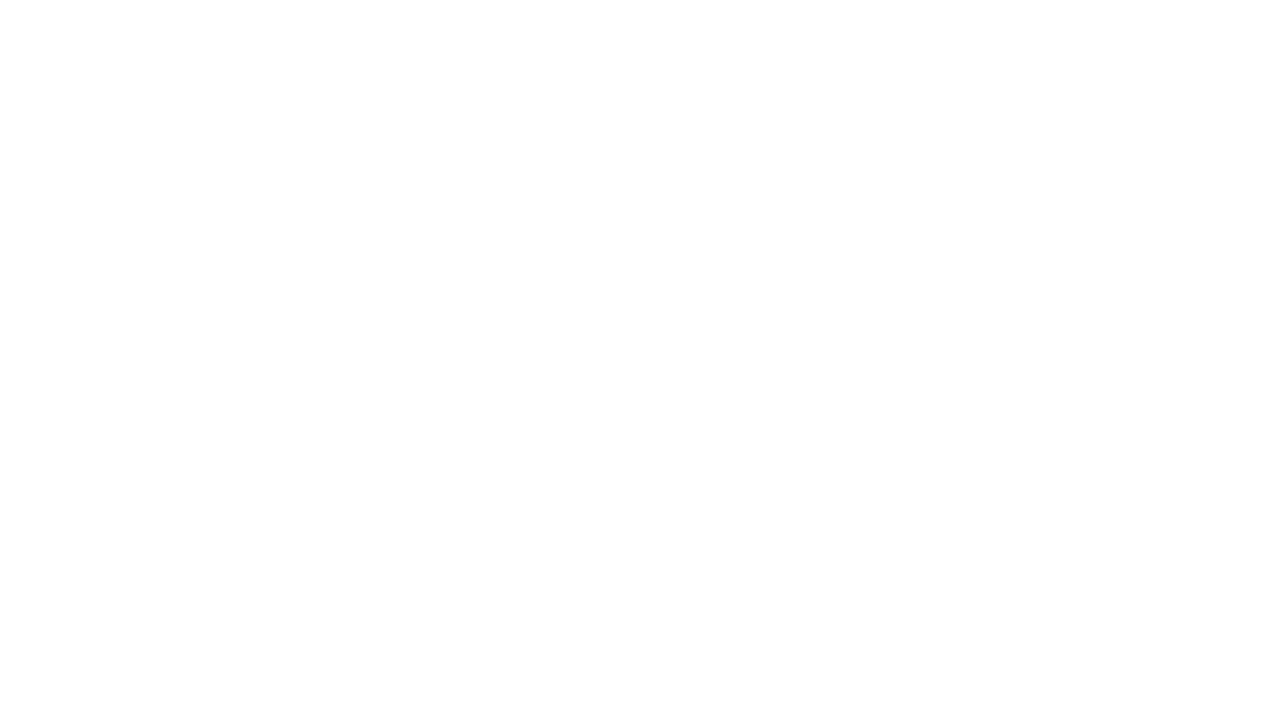

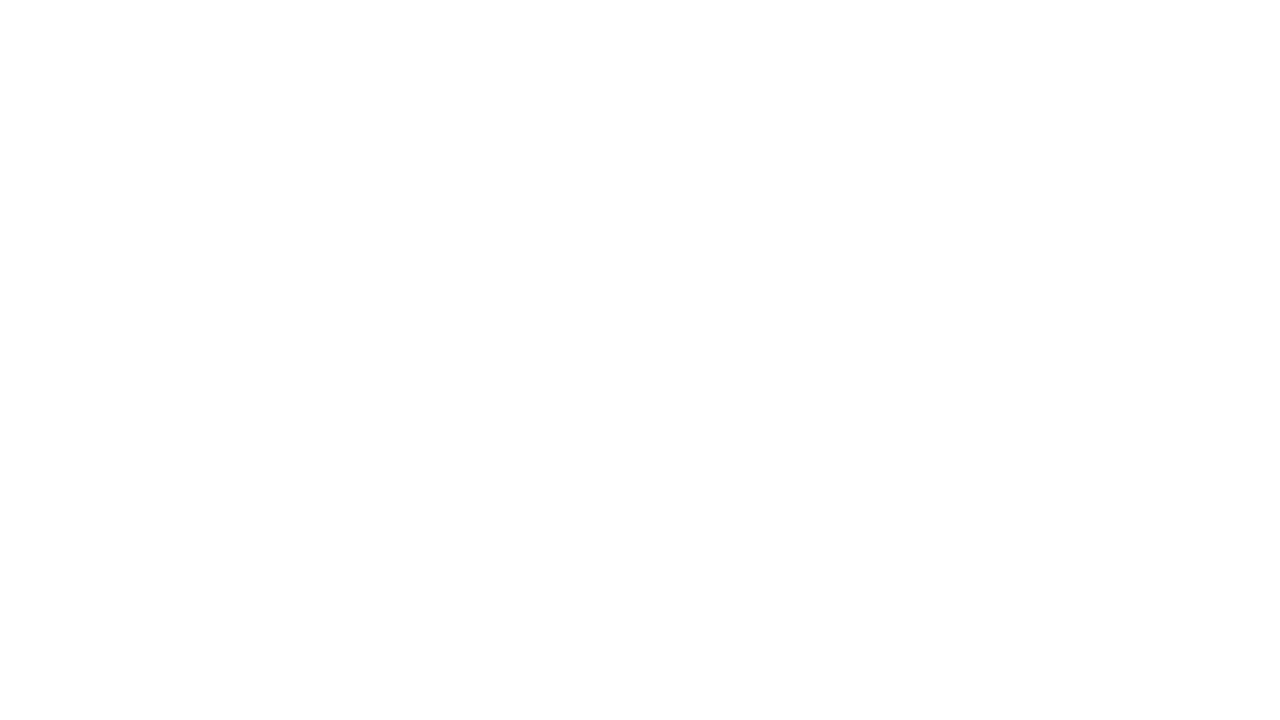